Tests right-click context menu functionality by right-clicking a button, hovering over quit option, and clicking it

Starting URL: http://swisnl.github.io/jQuery-contextMenu/demo.html

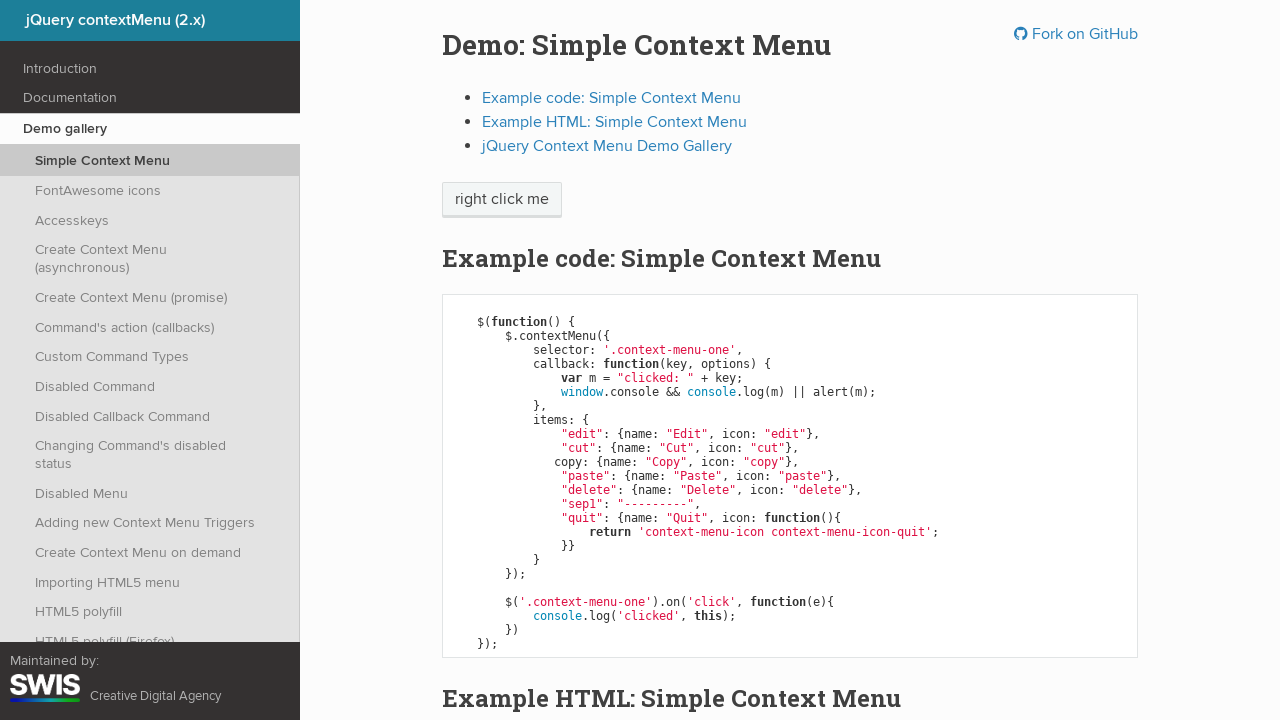

Right-clicked on the context menu button at (502, 200) on span.context-menu-one.btn.btn-neutral
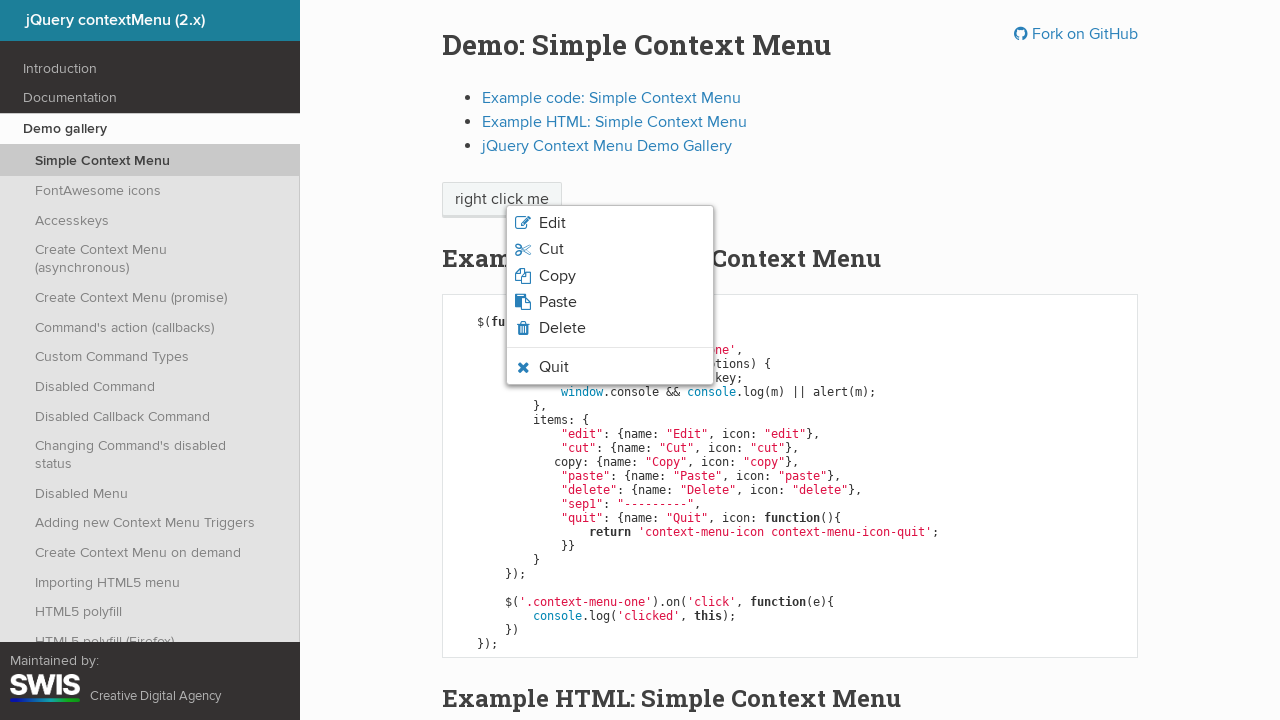

Hovered over quit option in context menu at (610, 367) on li.context-menu-icon-quit
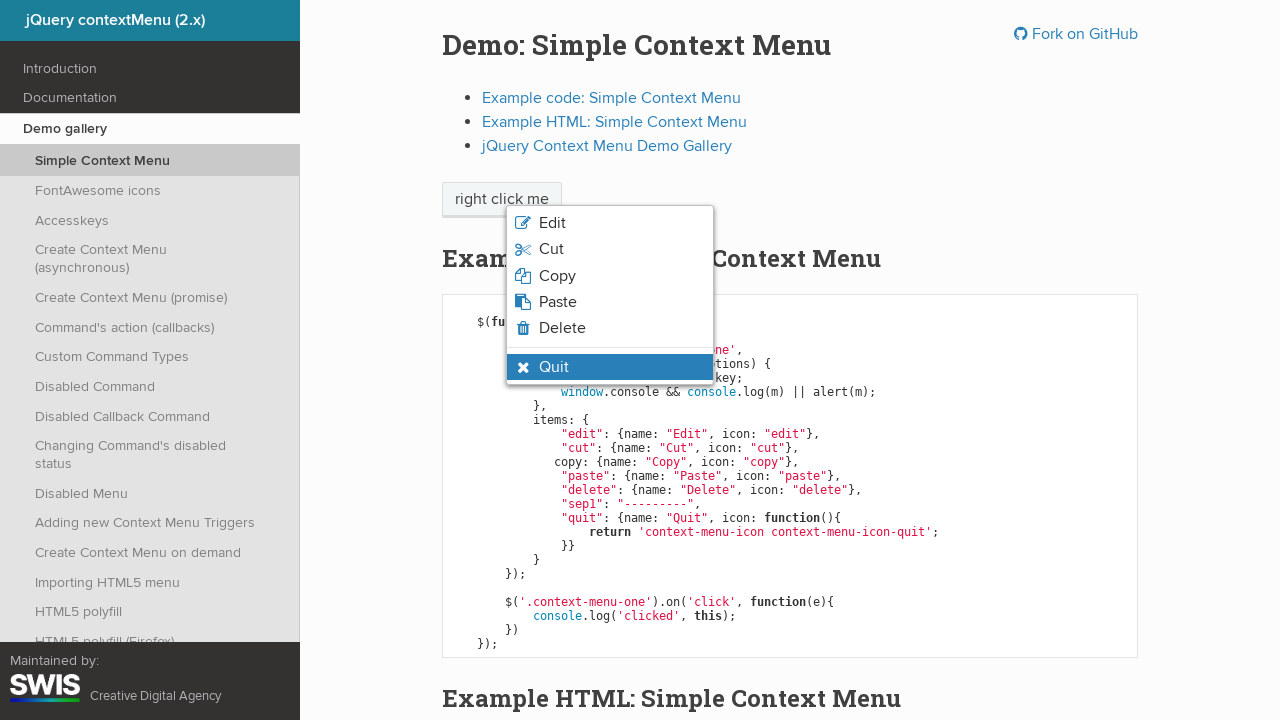

Verified quit option is highlighted and visible
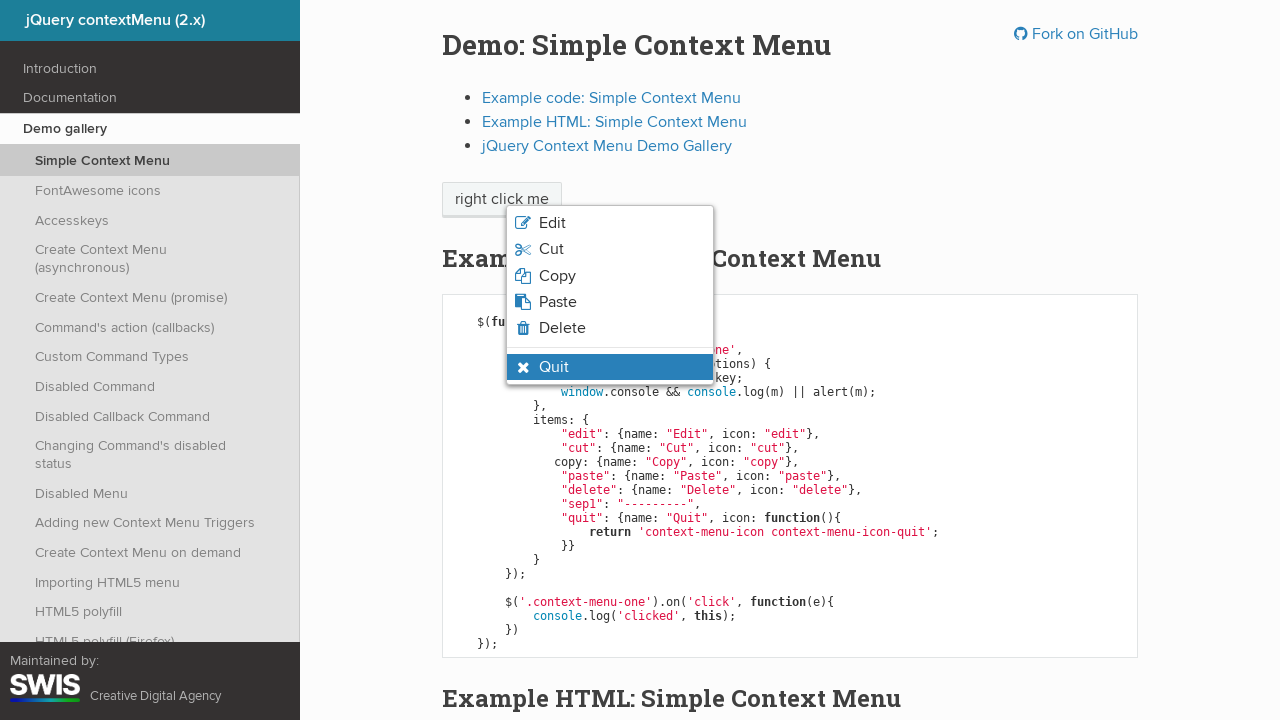

Clicked on quit option at (610, 367) on li.context-menu-icon-quit
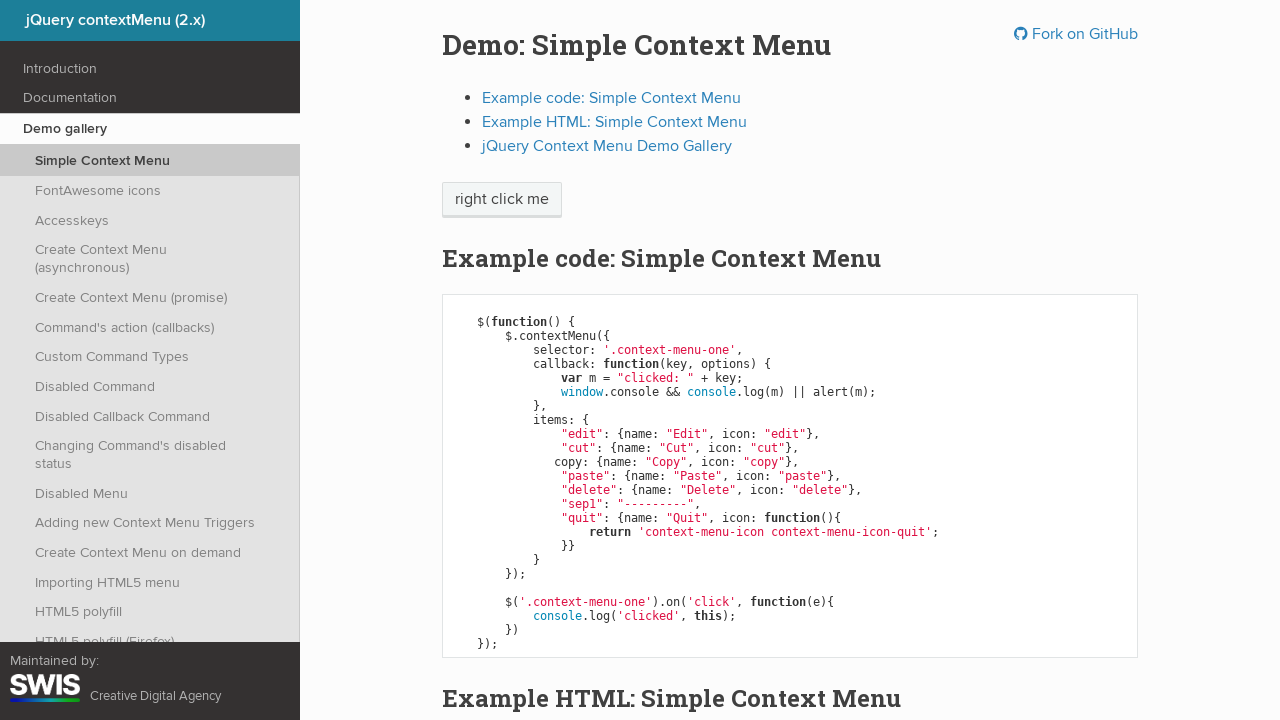

Set up dialog handler to accept alerts
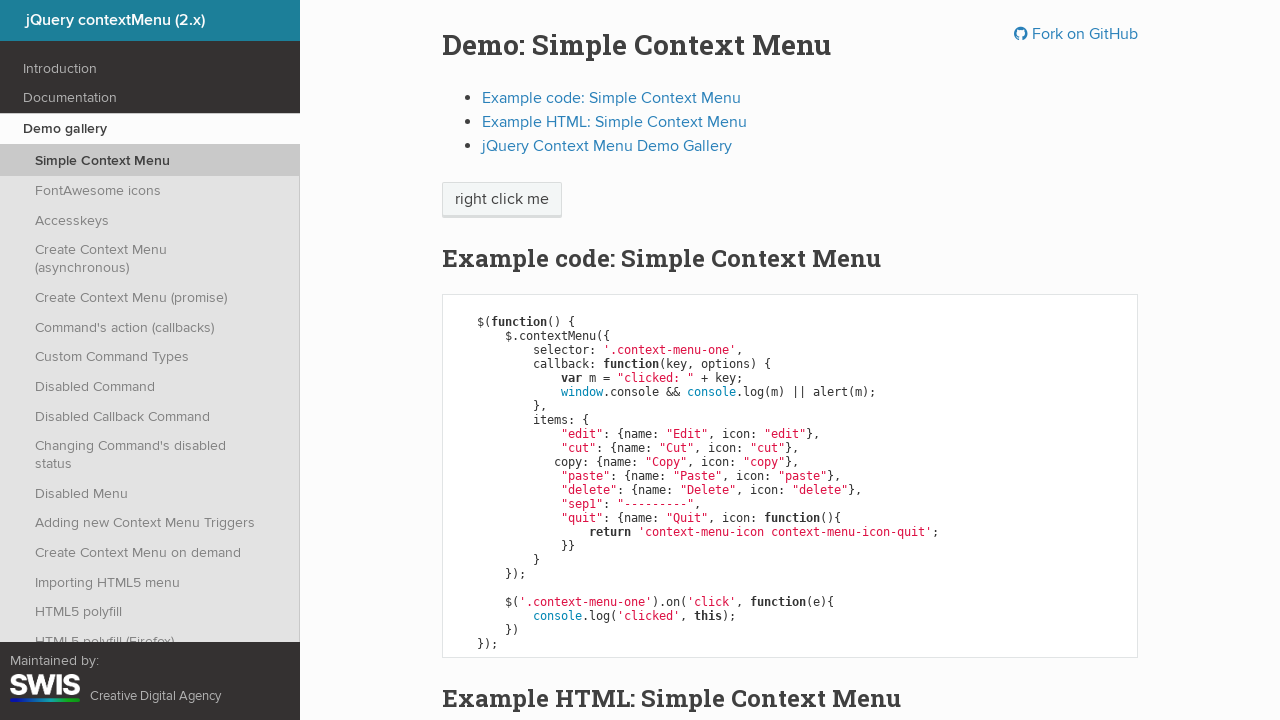

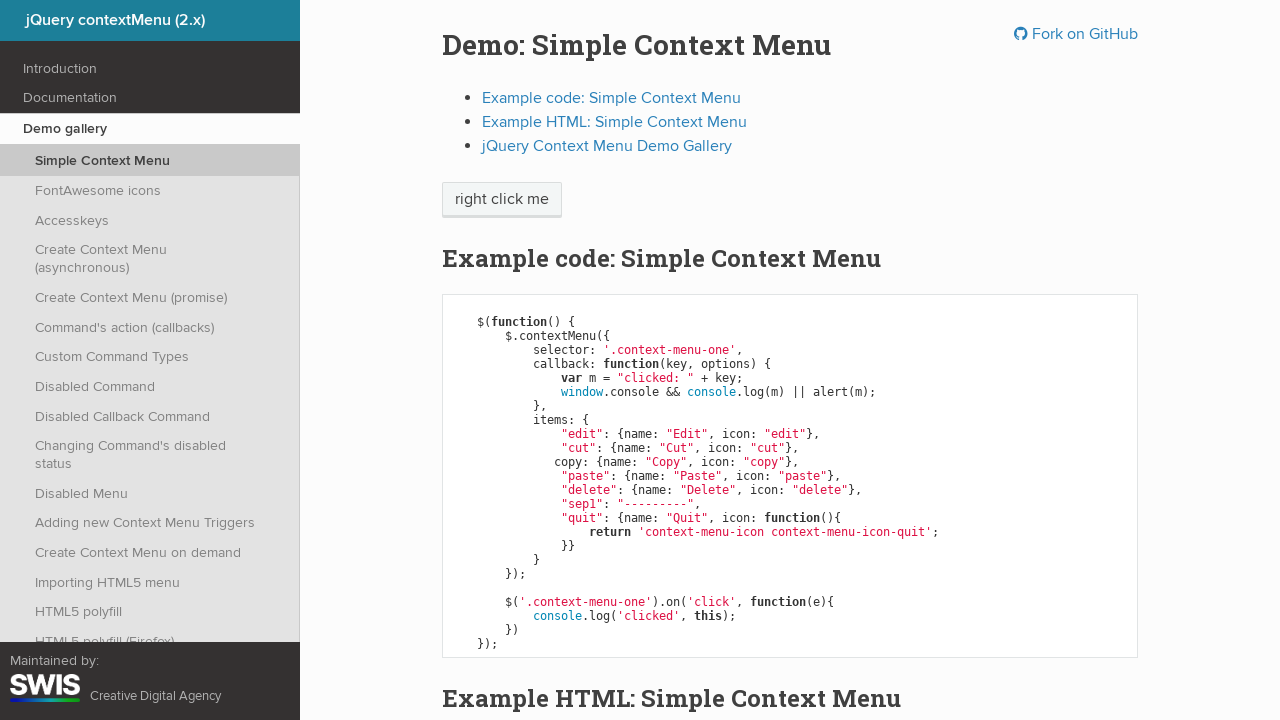